Tests React editable dropdown by typing country names and pressing Tab to select them

Starting URL: https://react.semantic-ui.com/maximize/dropdown-example-search-selection/

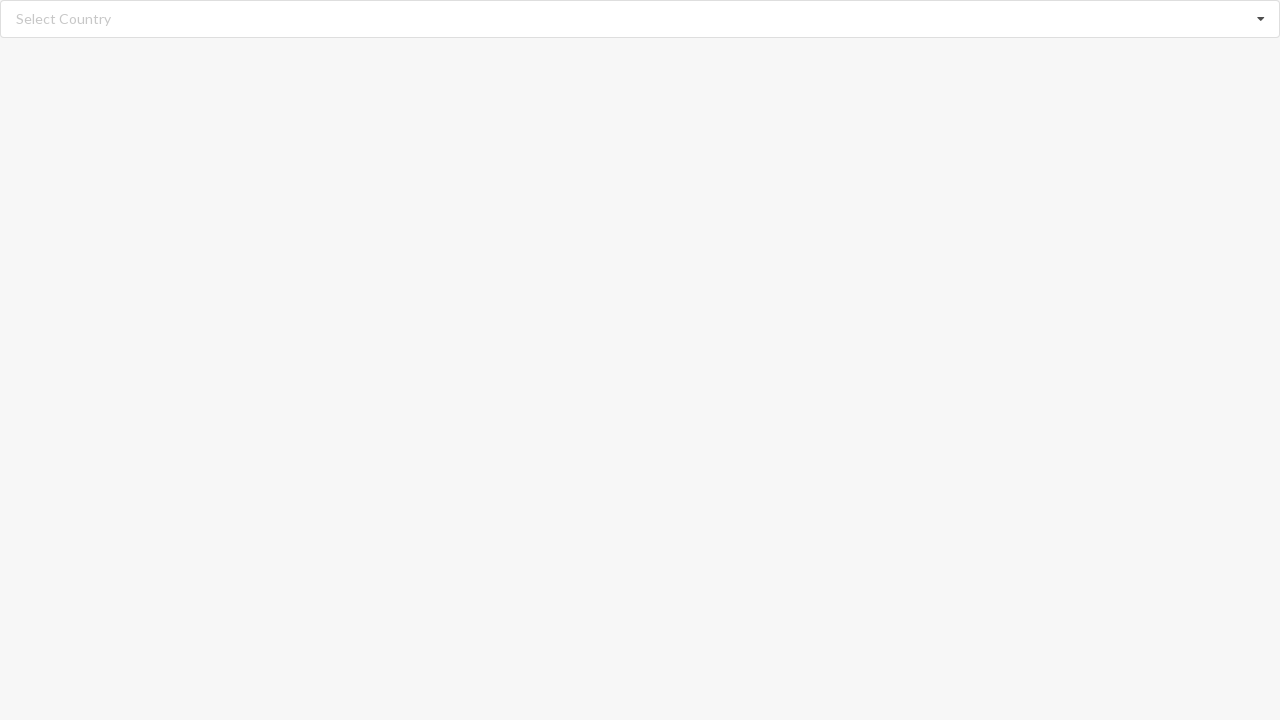

Filled combobox input with 'Austria' on //div[@role='combobox']/input
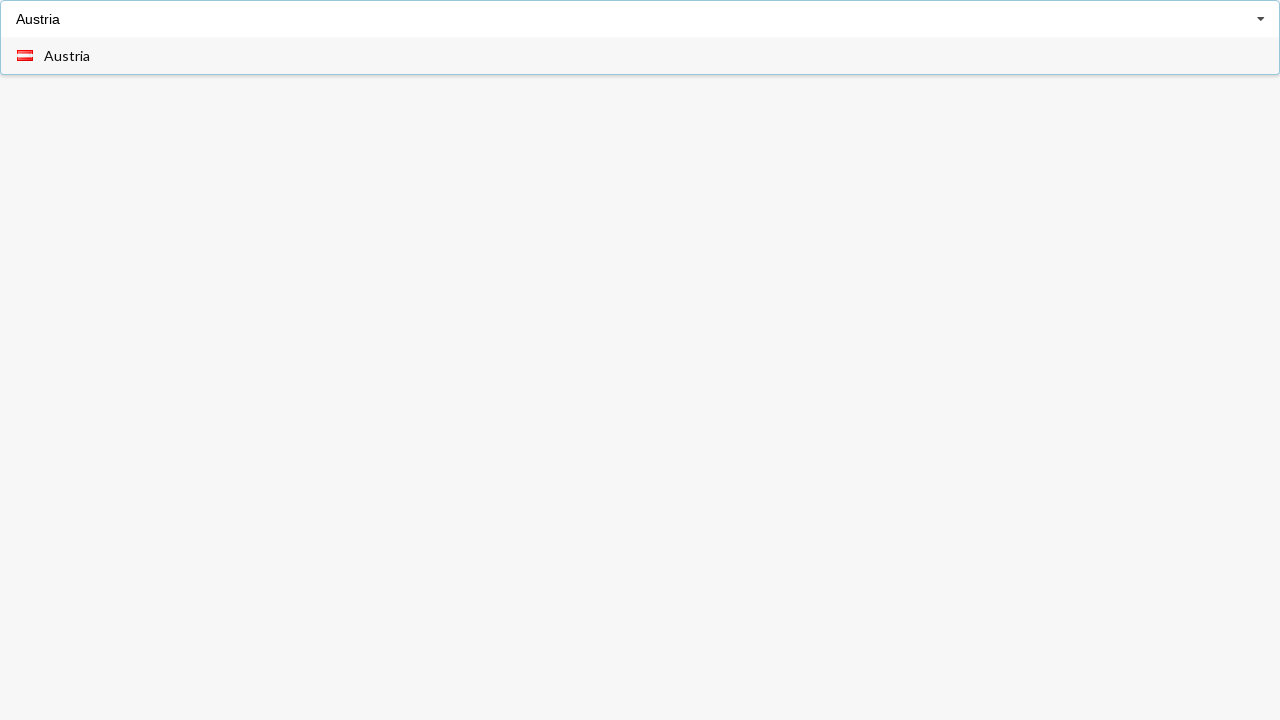

Waited 1000ms for dropdown to render
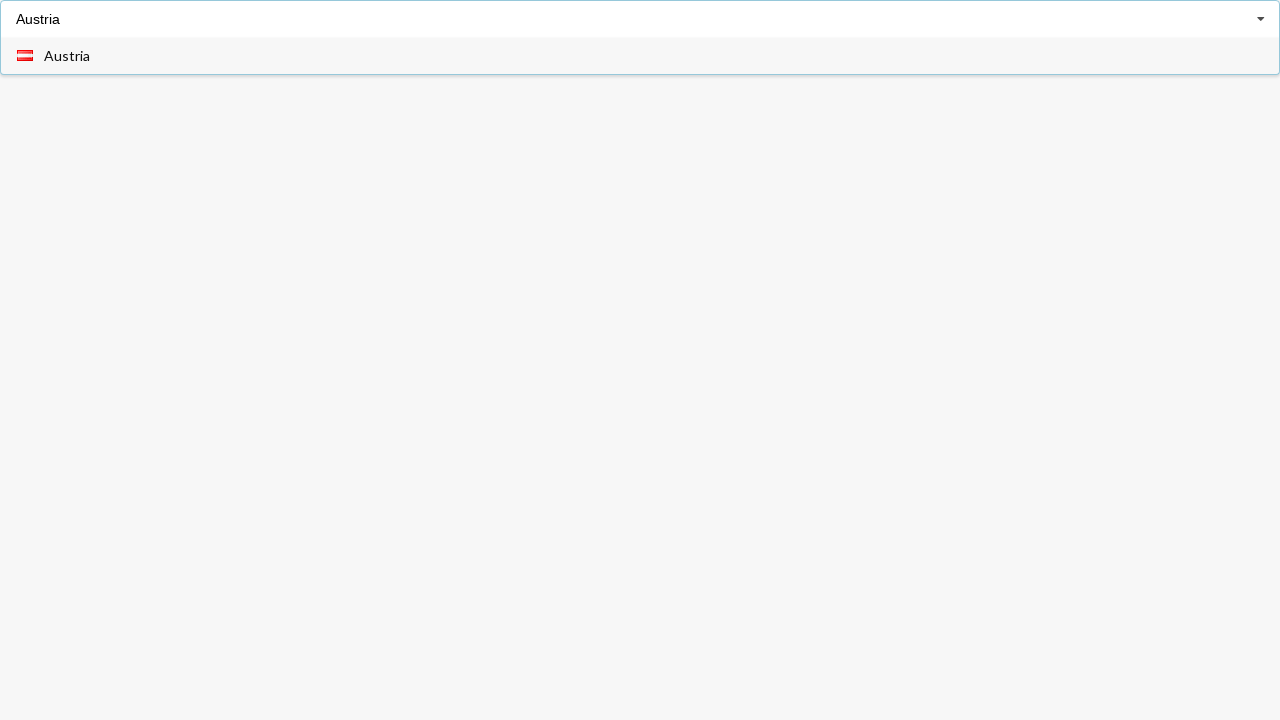

Pressed Tab to select Austria from dropdown on //div[@role='combobox']/input
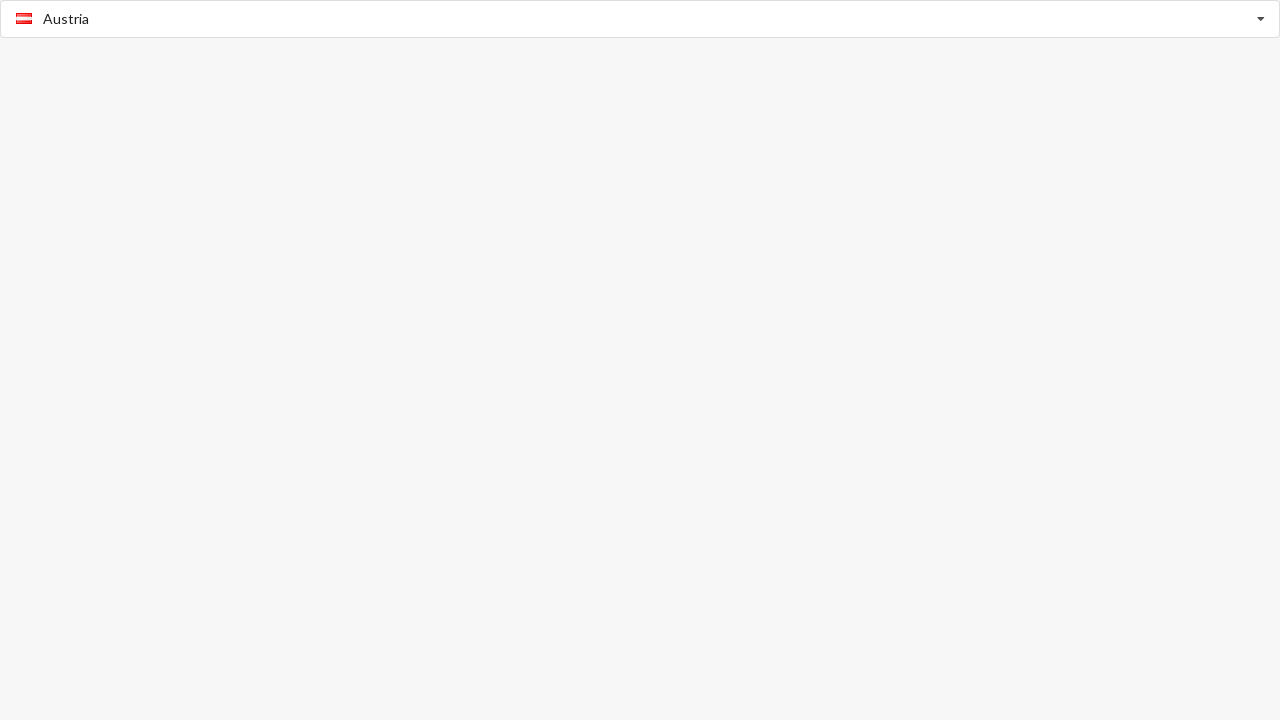

Verified Austria was selected in combobox
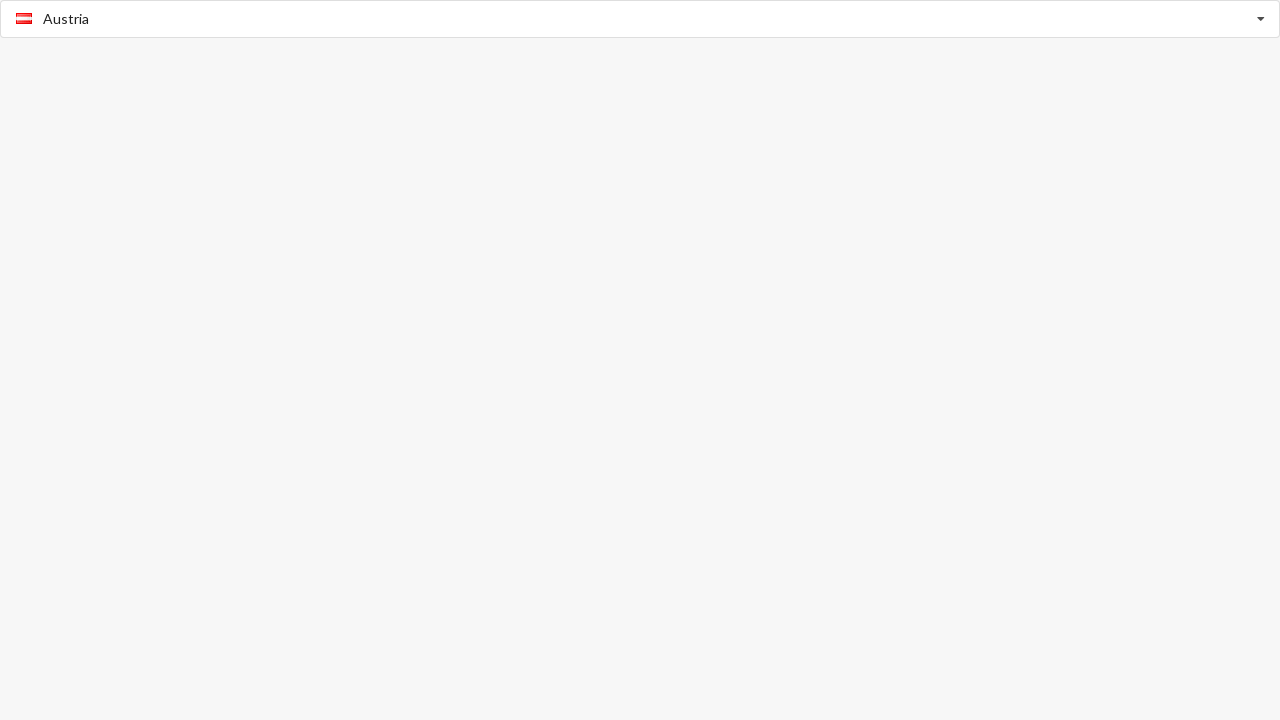

Filled combobox input with 'Belgium' on //div[@role='combobox']/input
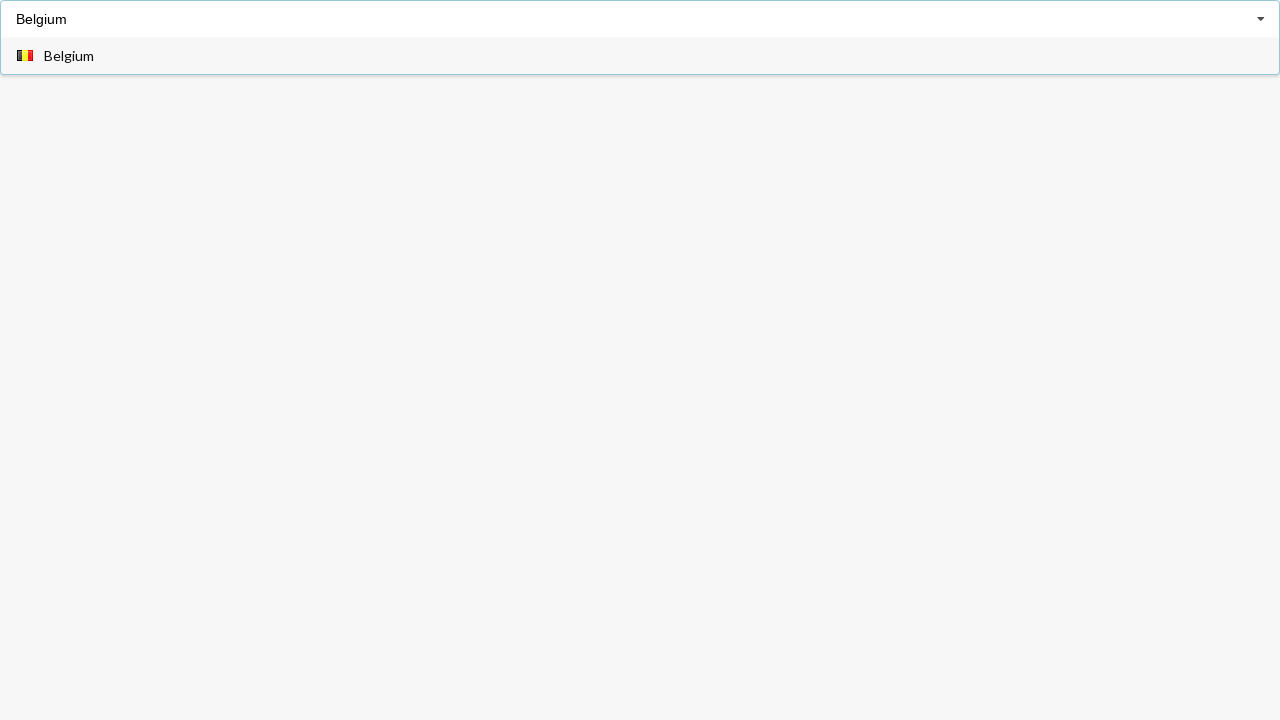

Waited 1000ms for dropdown to render
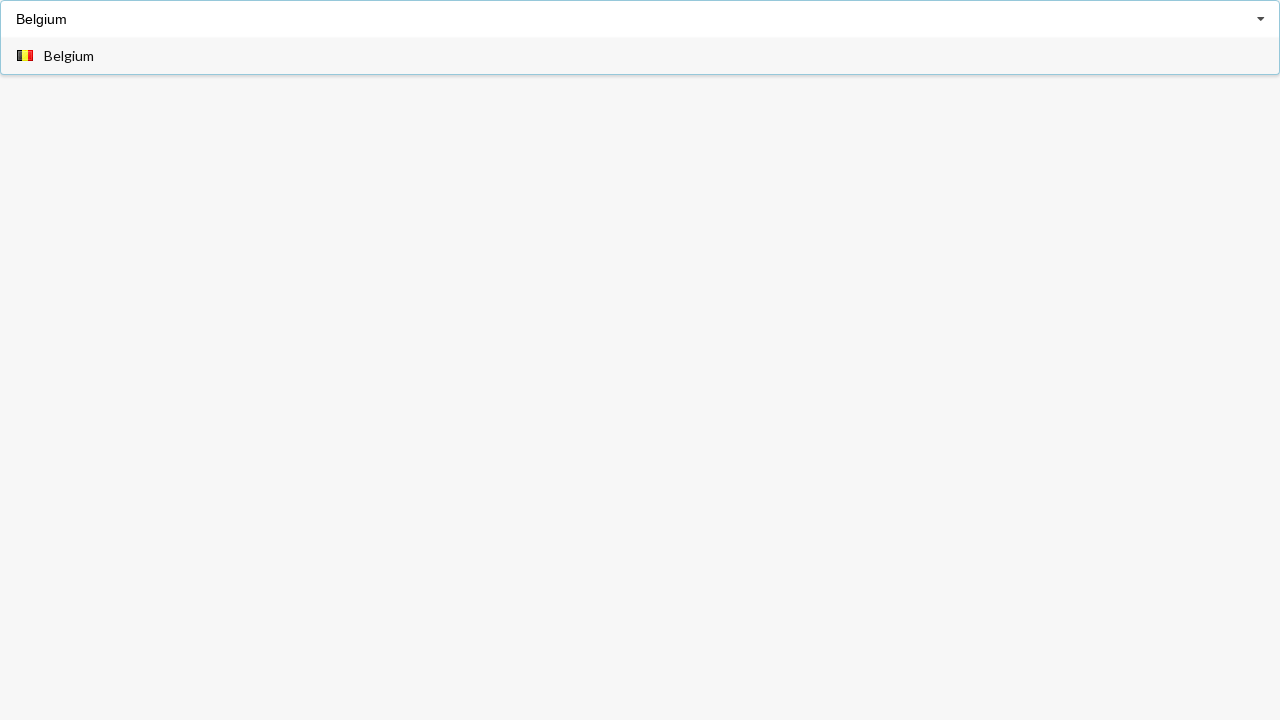

Pressed Tab to select Belgium from dropdown on //div[@role='combobox']/input
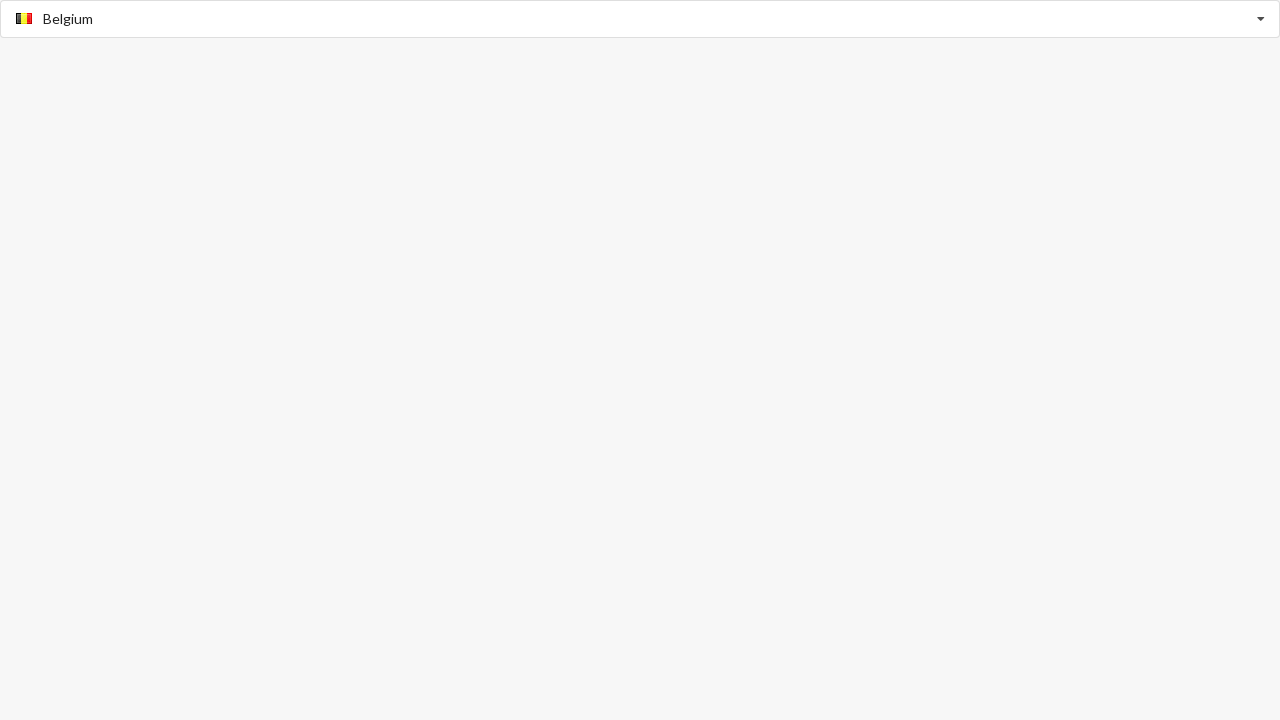

Verified Belgium was selected in combobox
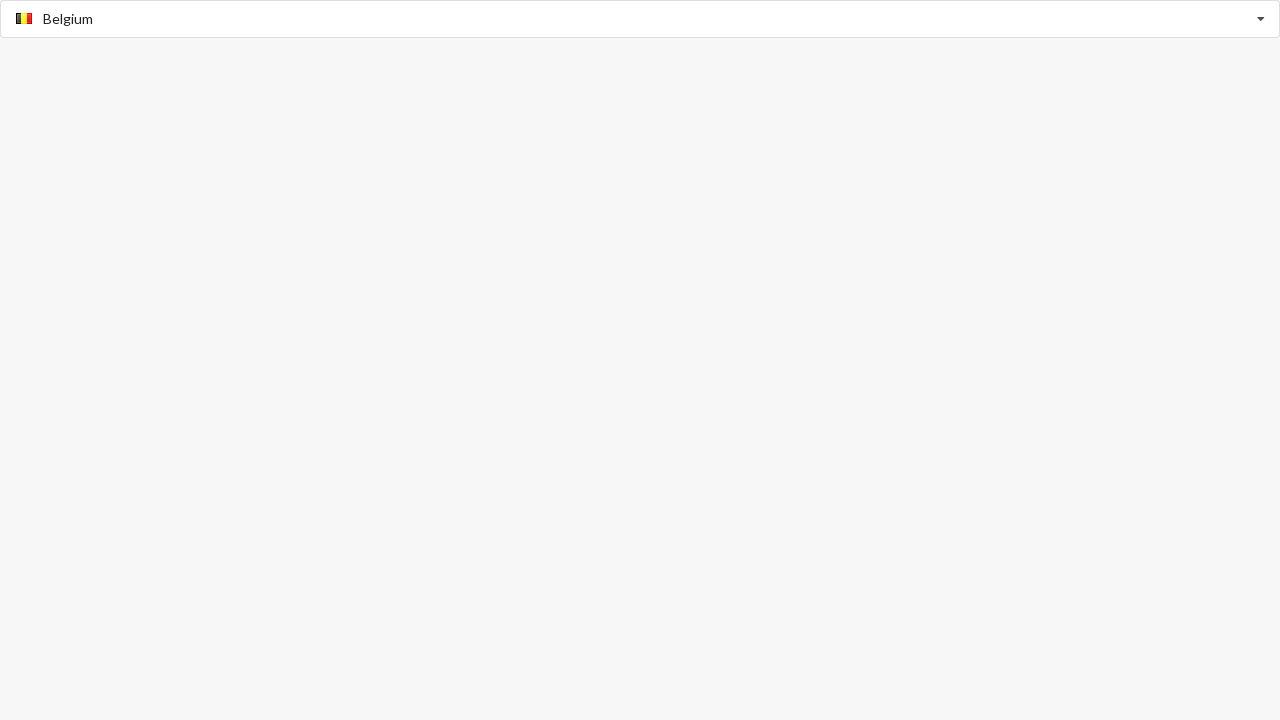

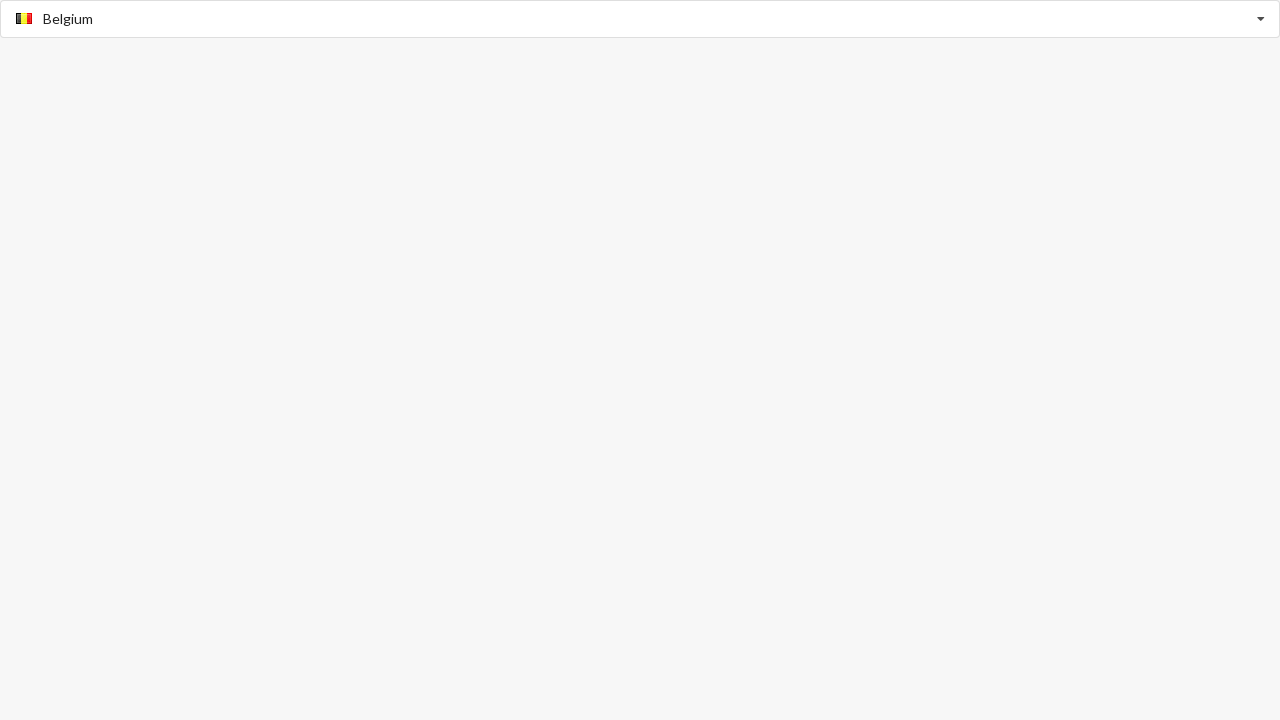